Tests text-based selector functionality by navigating to the OrangeHRM website and clicking on the Privacy Policy link using a text selector.

Starting URL: https://www.orangehrm.com/

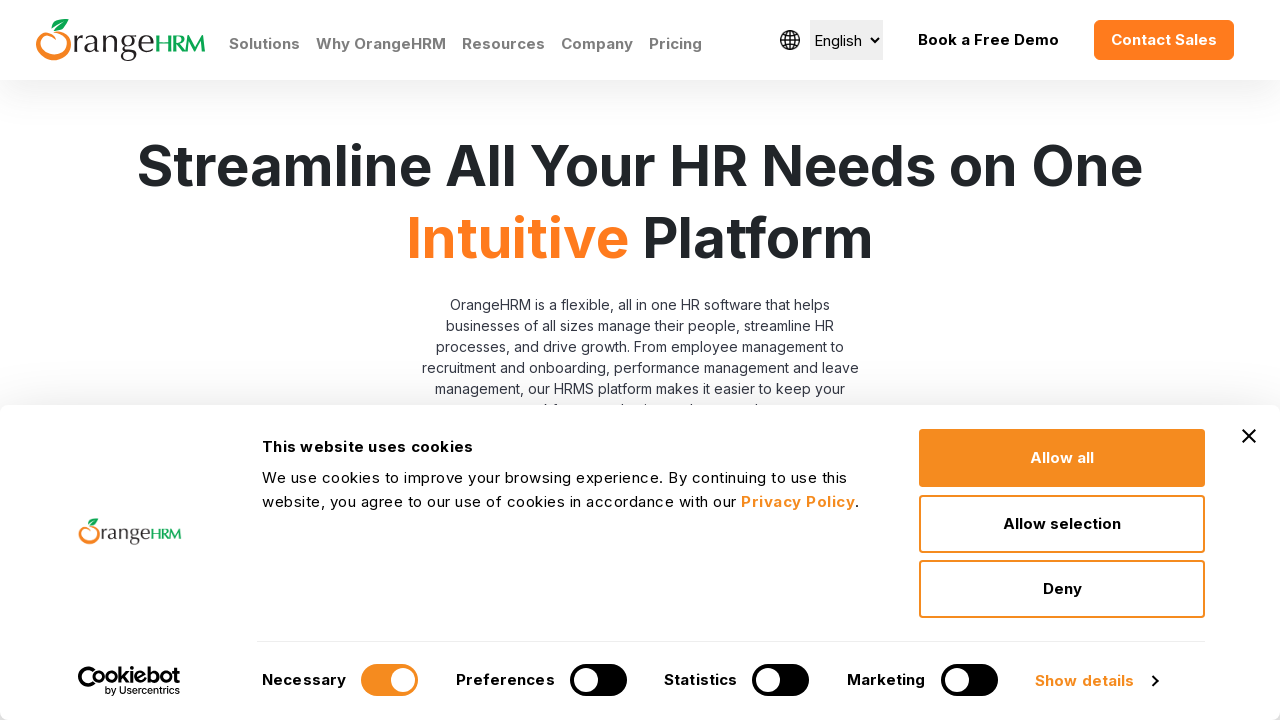

Navigated to OrangeHRM website
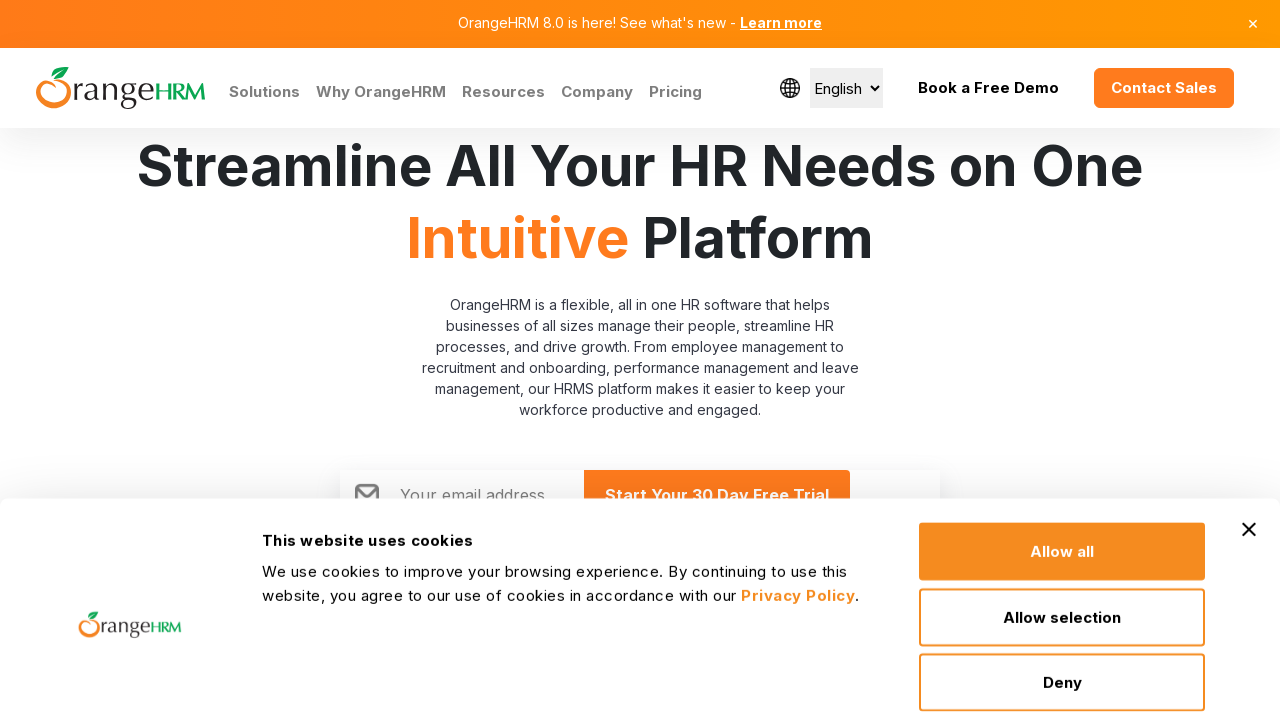

Clicked on Privacy Policy link using text selector at (798, 502) on text=Privacy Policy >> nth=0
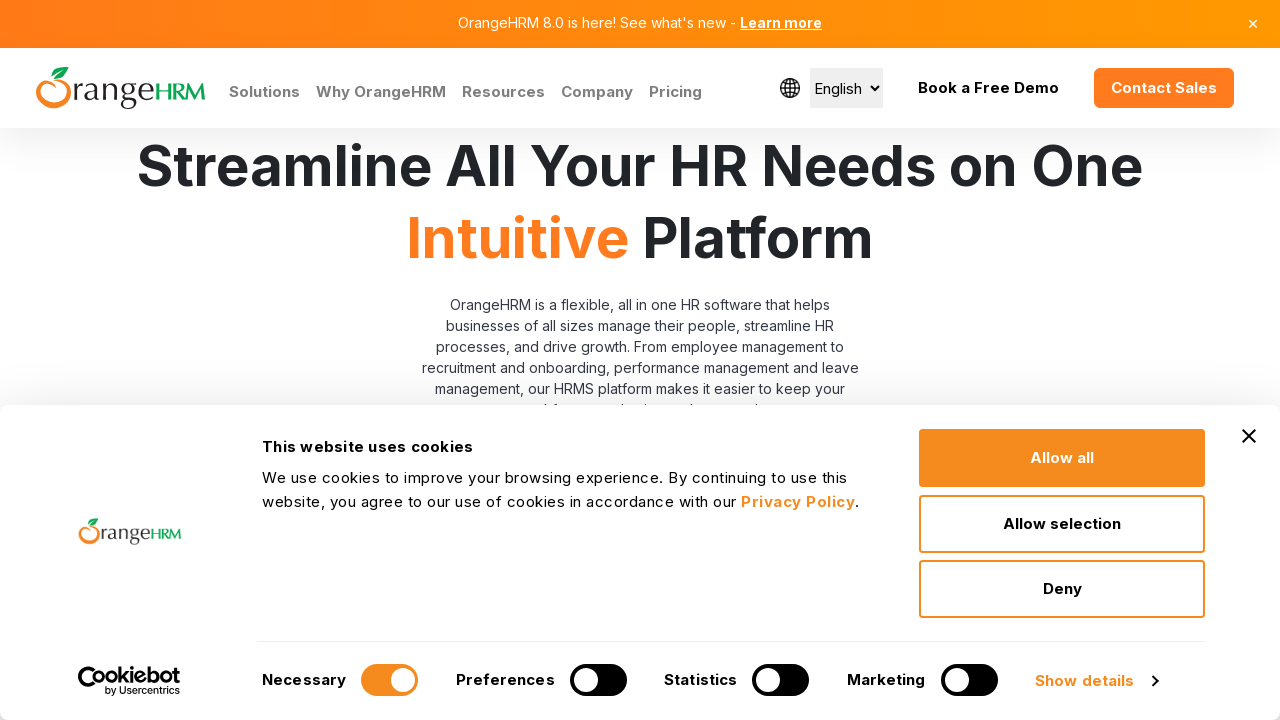

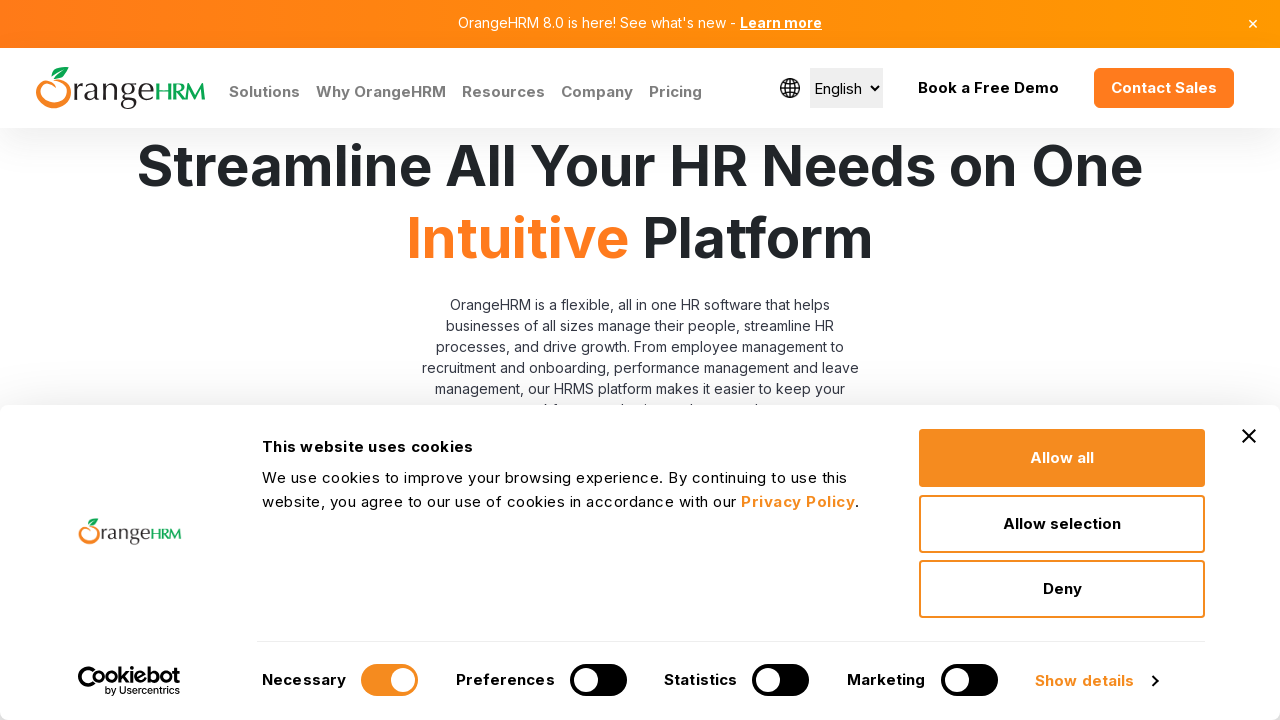